Navigates to Form Authentication page, clicks login with empty credentials, then clicks the close button on the error message to dismiss it

Starting URL: https://the-internet.herokuapp.com/

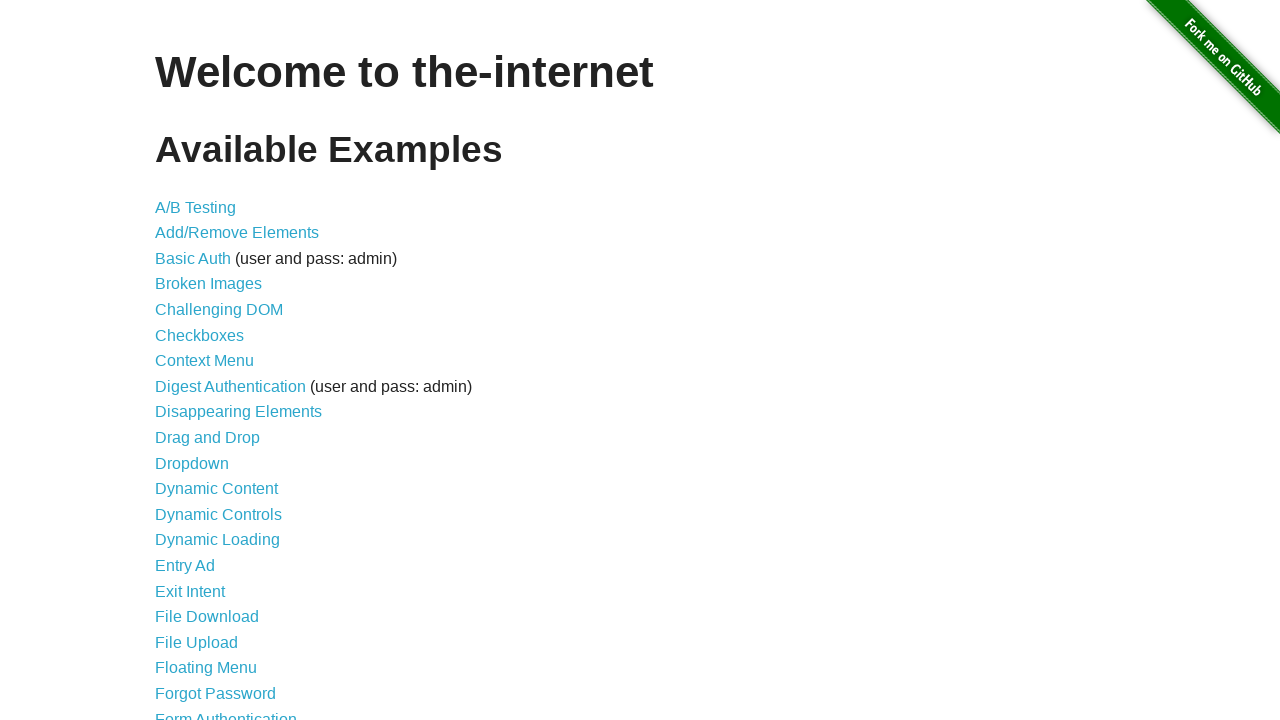

Navigated to the-internet.herokuapp.com homepage
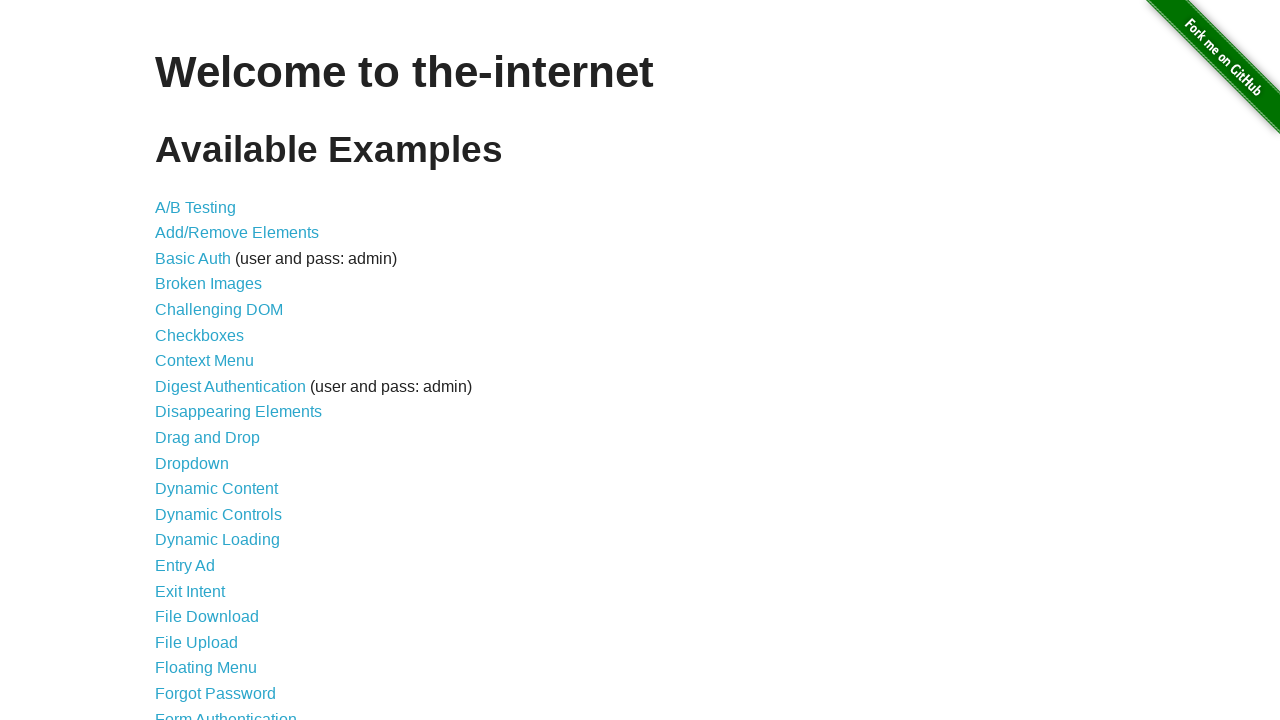

Clicked Form Authentication link at (226, 712) on text=Form Authentication
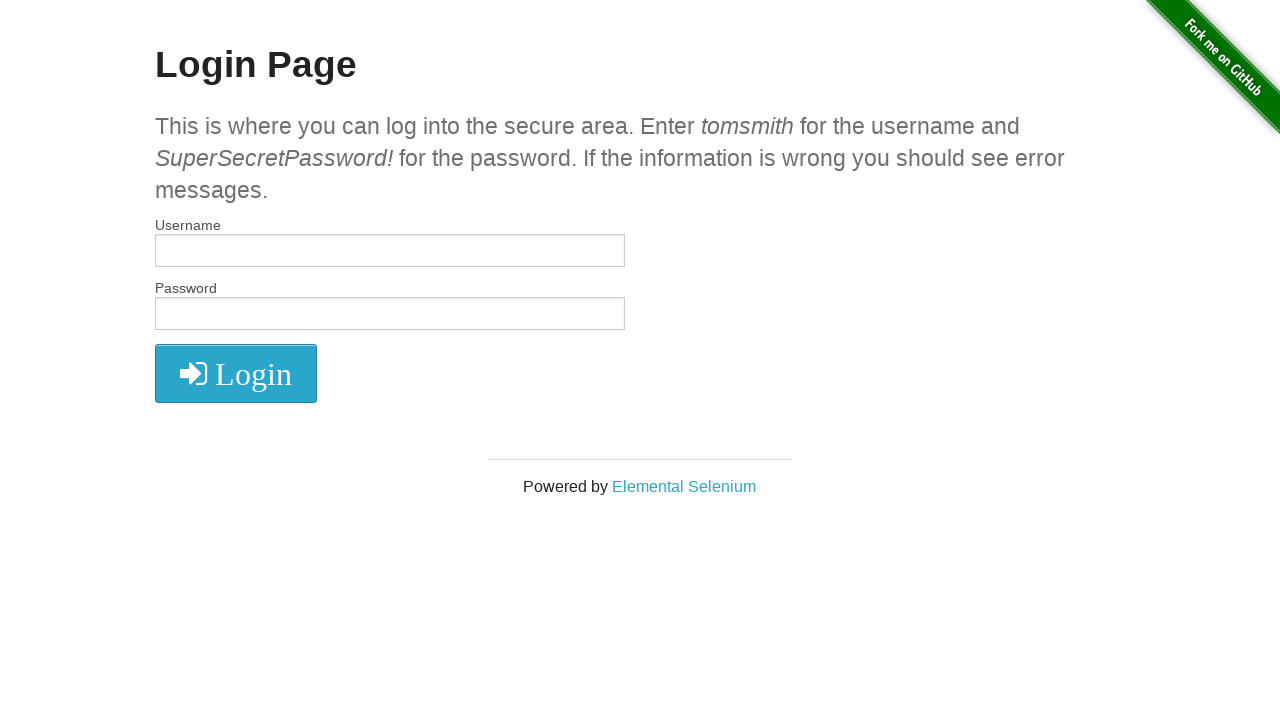

Login button loaded on Form Authentication page
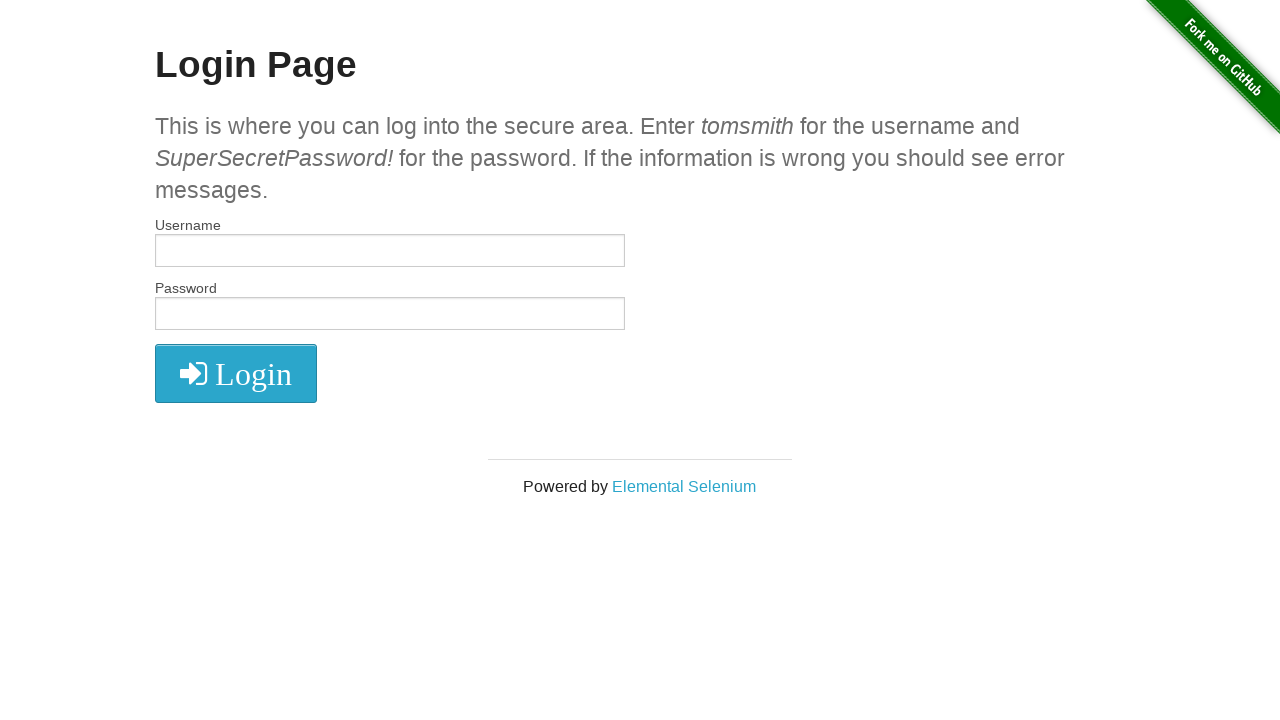

Clicked login button with empty credentials at (236, 373) on button.radius[type="submit"]
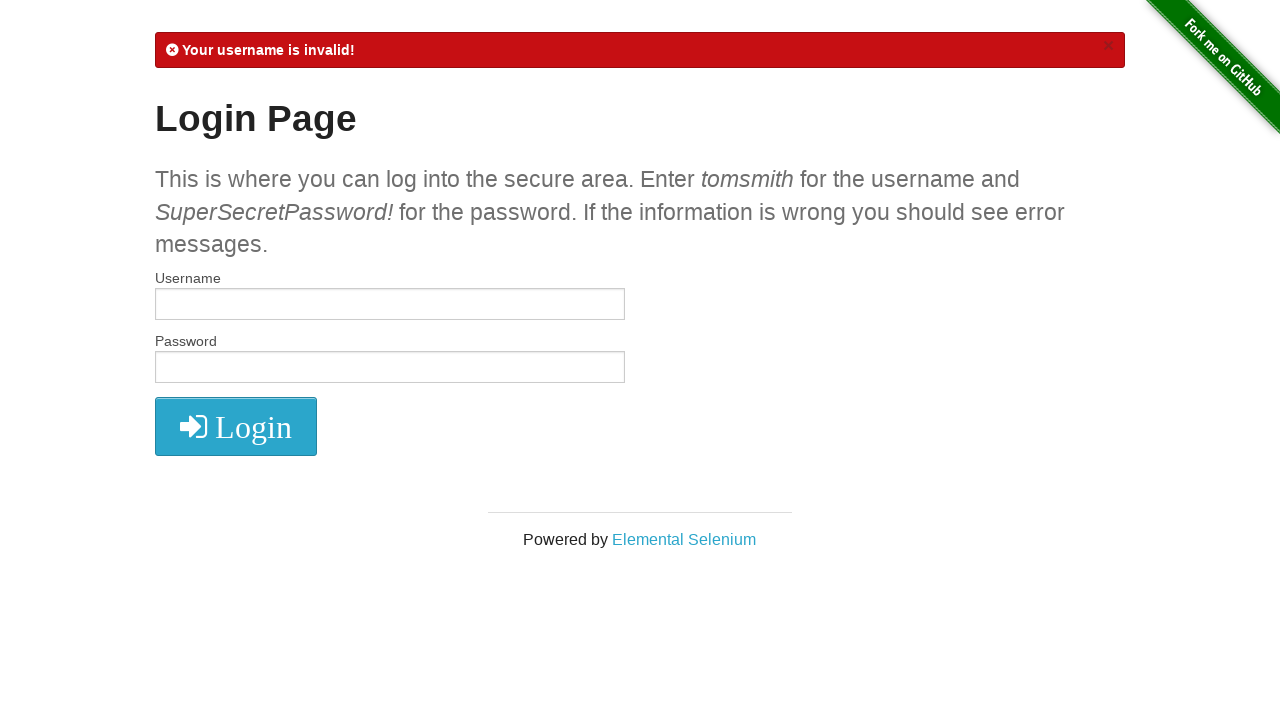

Error message appeared with close button
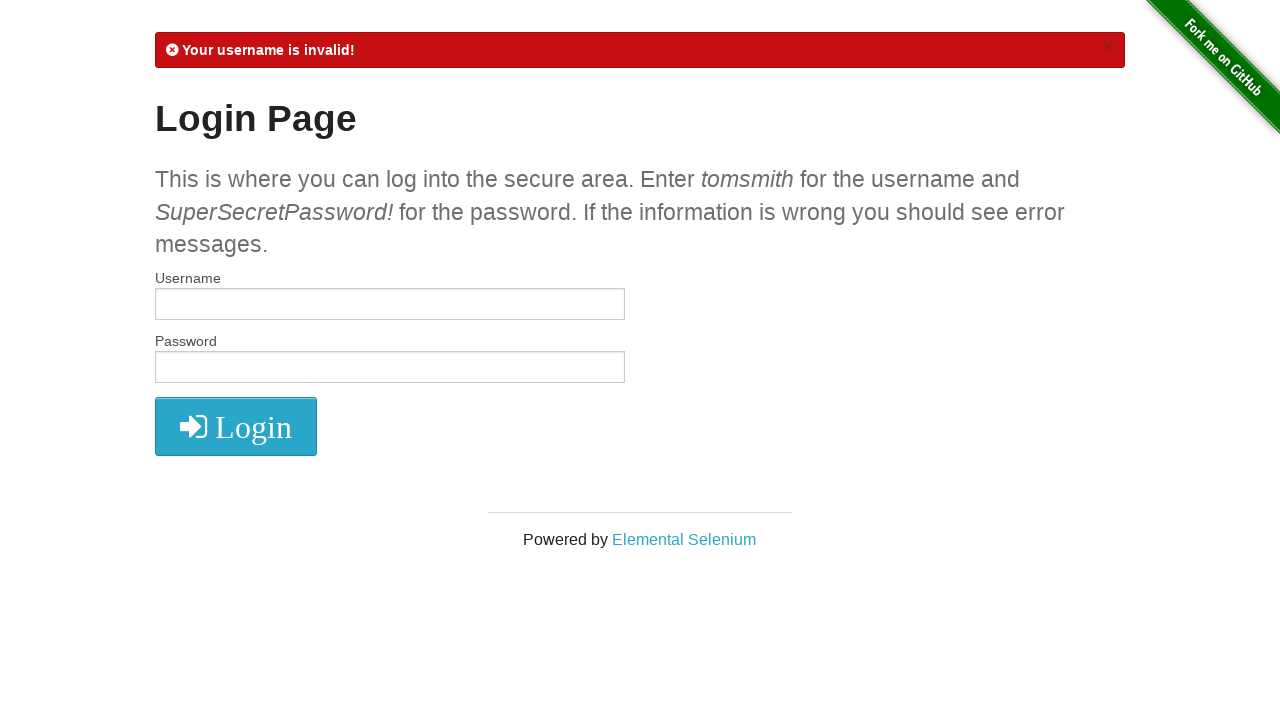

Clicked close button to dismiss error message at (1108, 46) on xpath=//div[@data-alert]/descendant::a[@class='close']
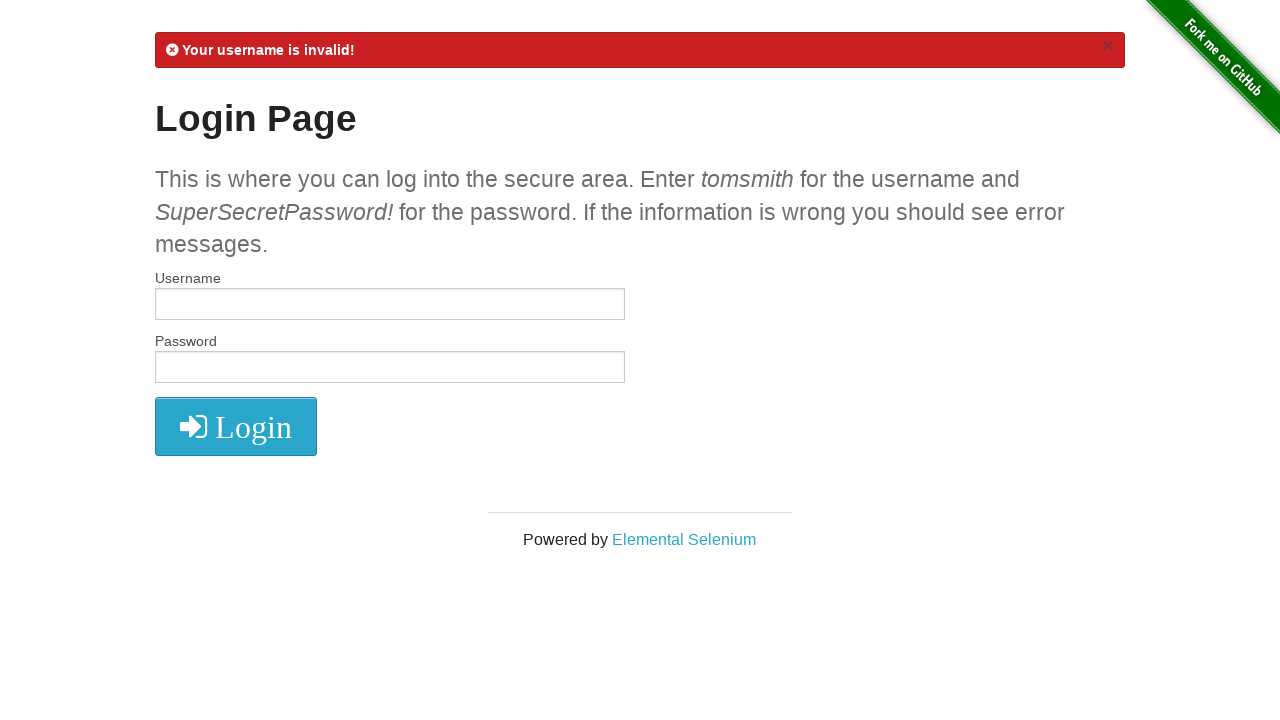

Error message disappeared from page
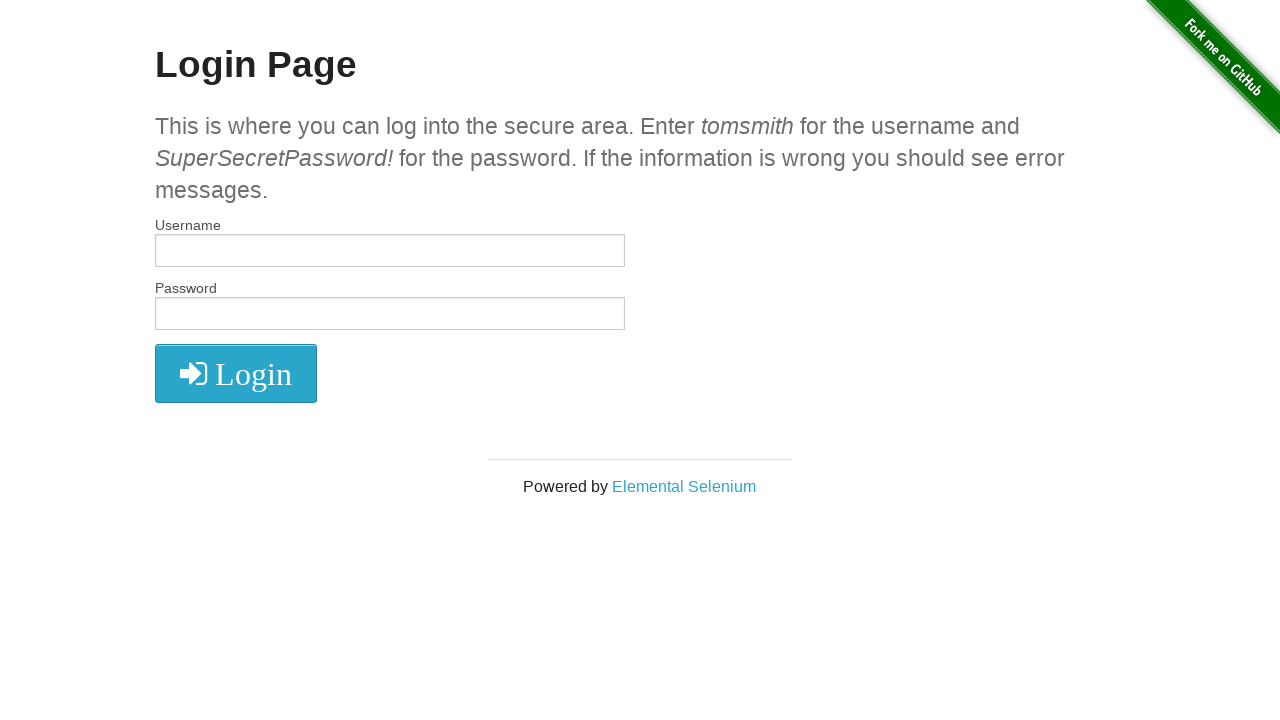

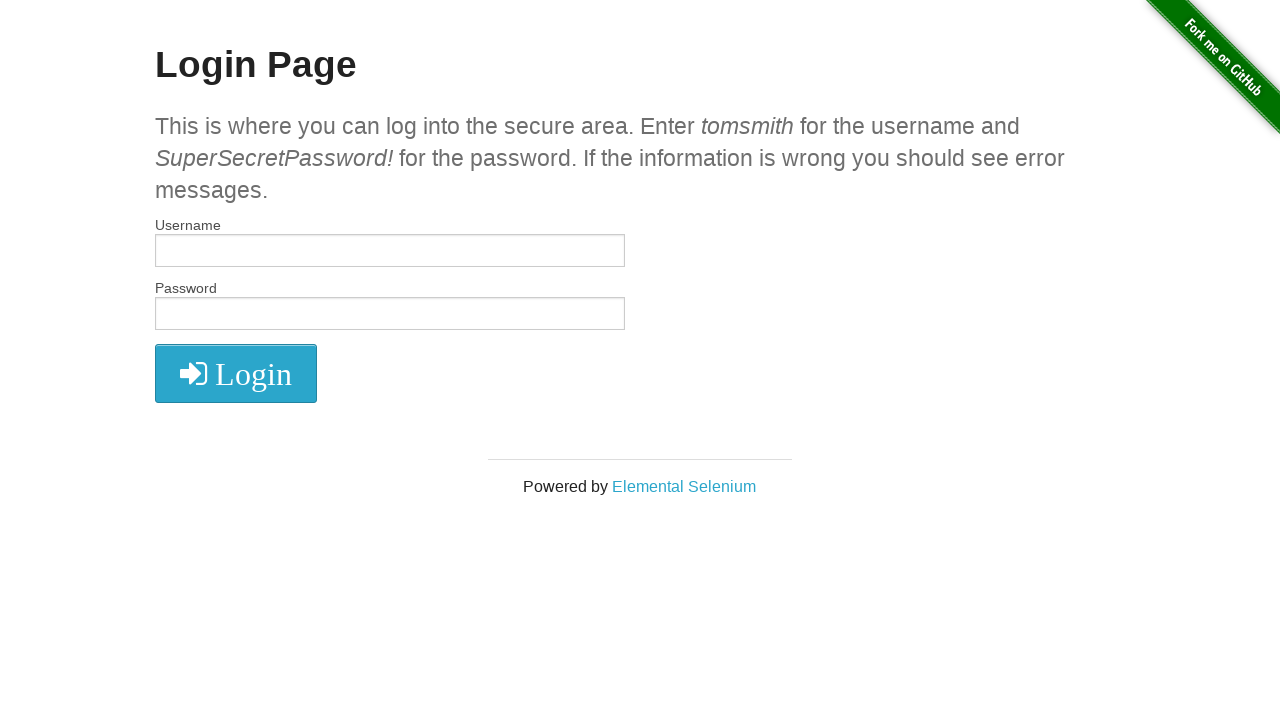